Tests triggering and accepting a JavaScript alert dialog and verifying the explanation message

Starting URL: https://testpages.eviltester.com/styled/alerts/alert-test.html

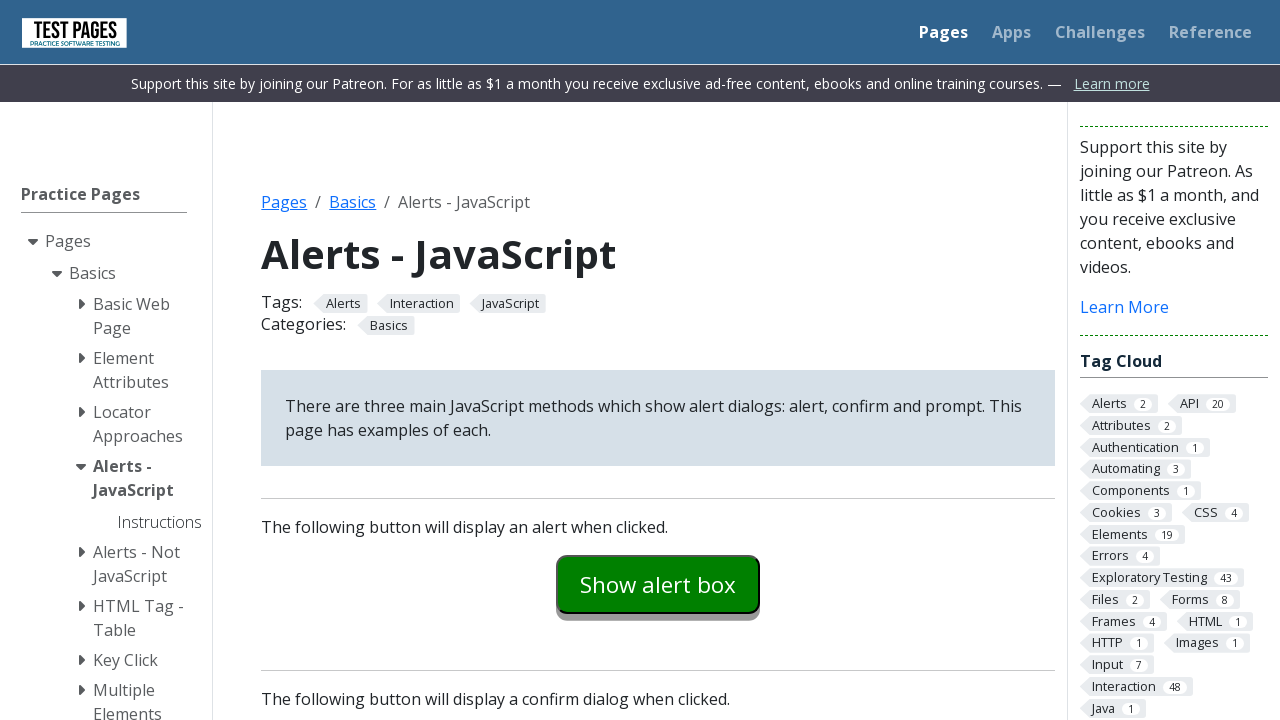

Set up dialog handler to accept alert dialogs
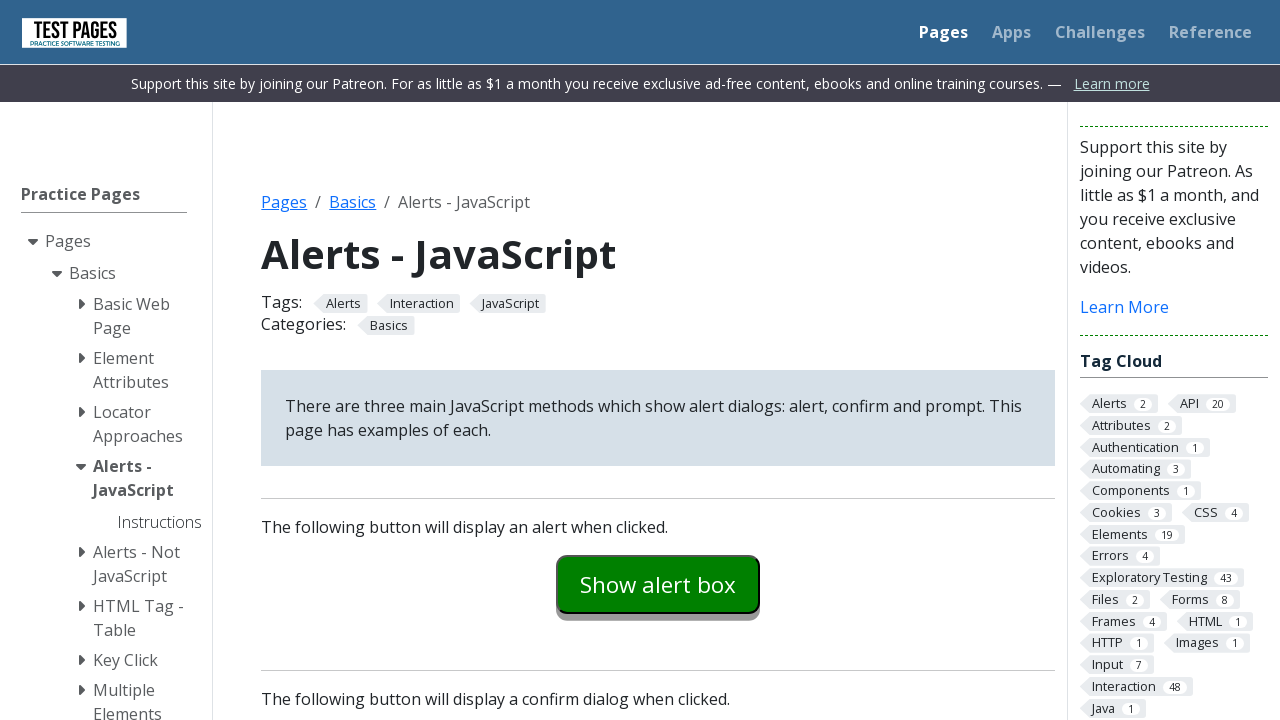

Clicked the alert examples button to trigger JavaScript alert at (658, 584) on #alertexamples
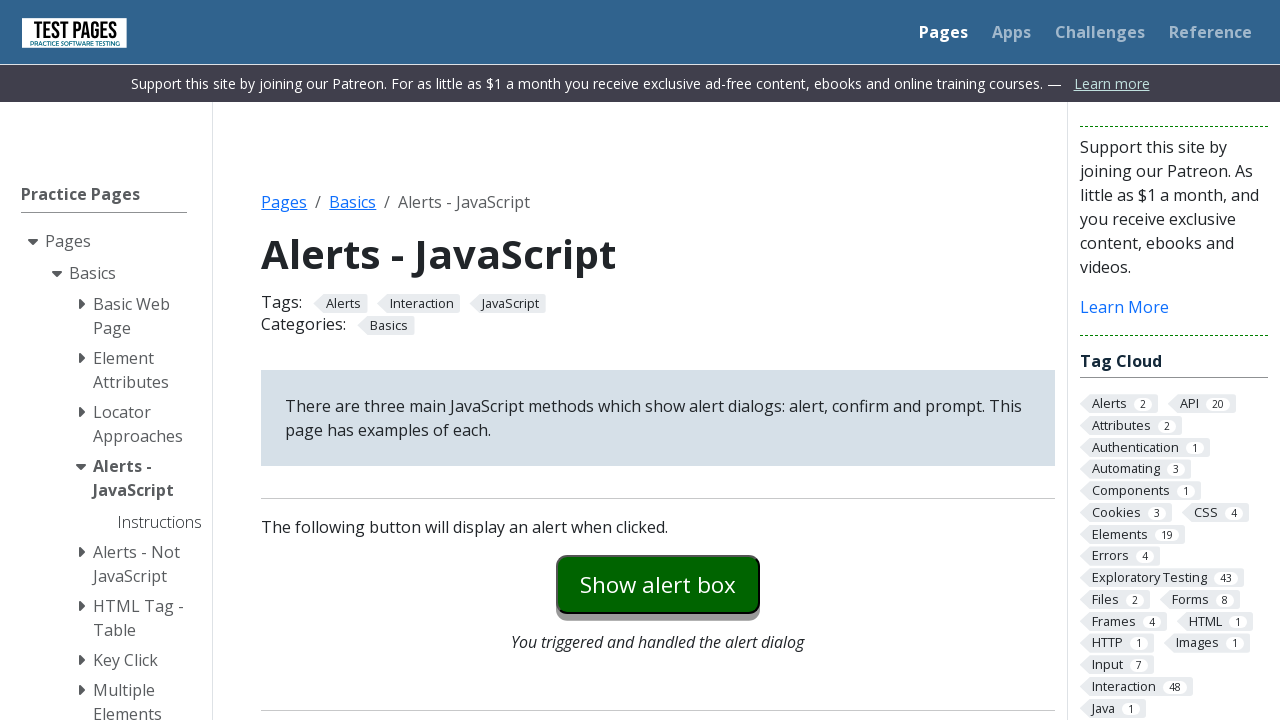

Alert explanation message is now visible on page
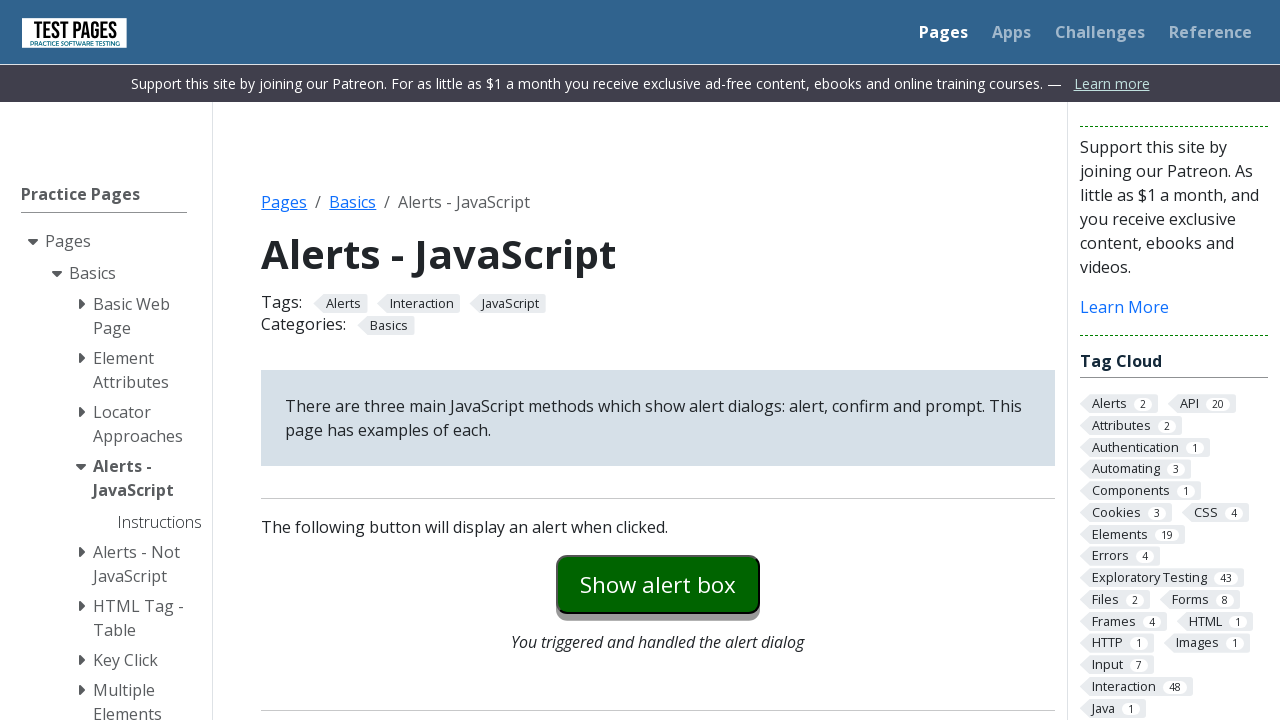

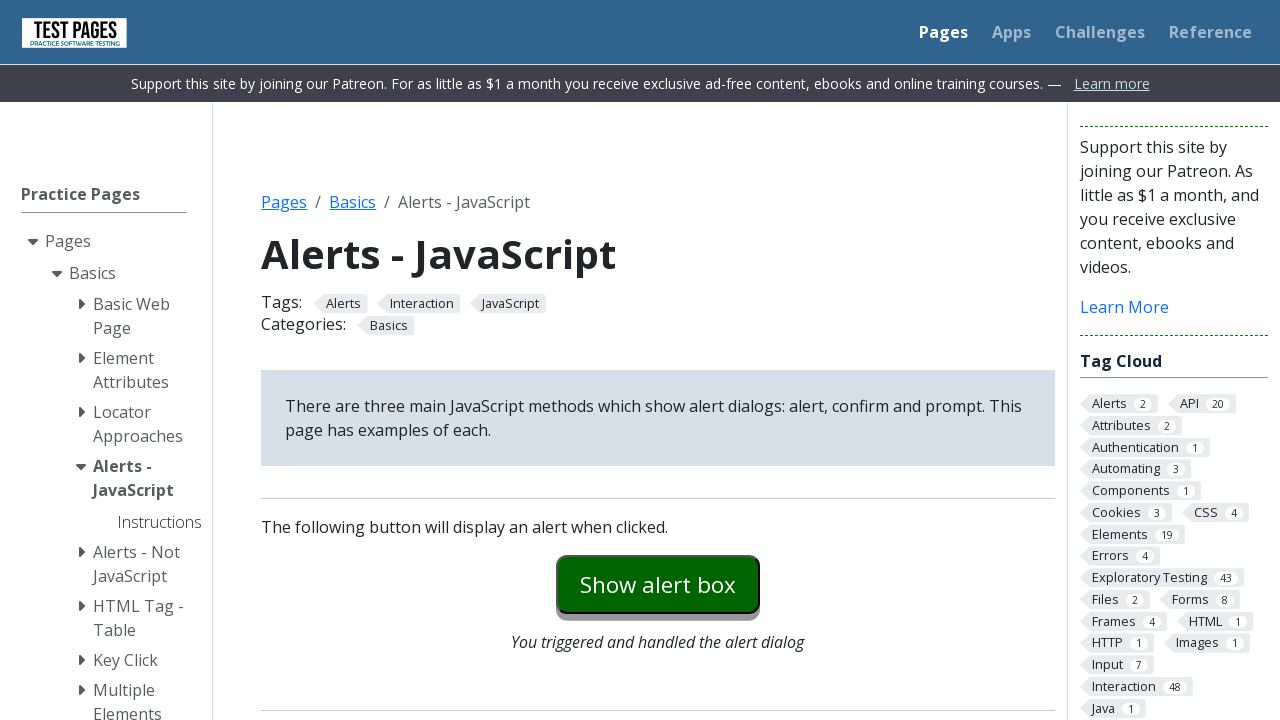